Tests browser navigation methods by navigating to a page, then performing back, forward, and refresh operations

Starting URL: https://www.selenium.dev/

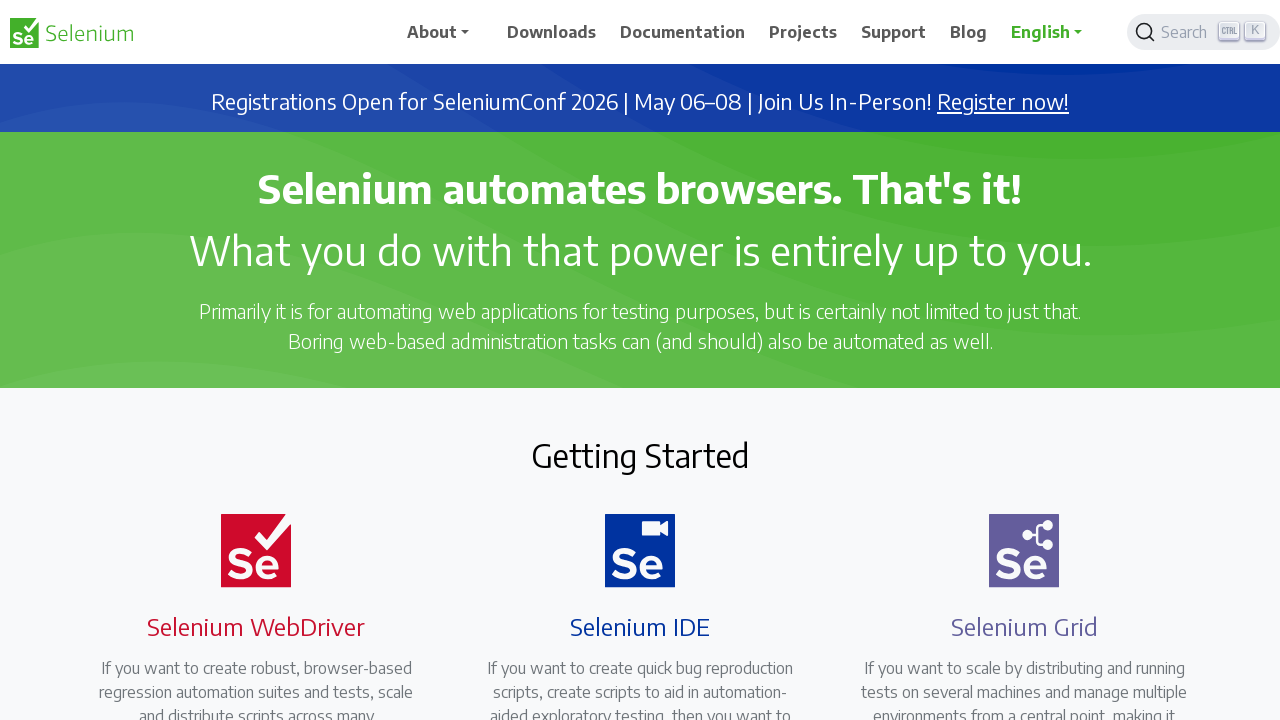

Navigated back from selenium.dev
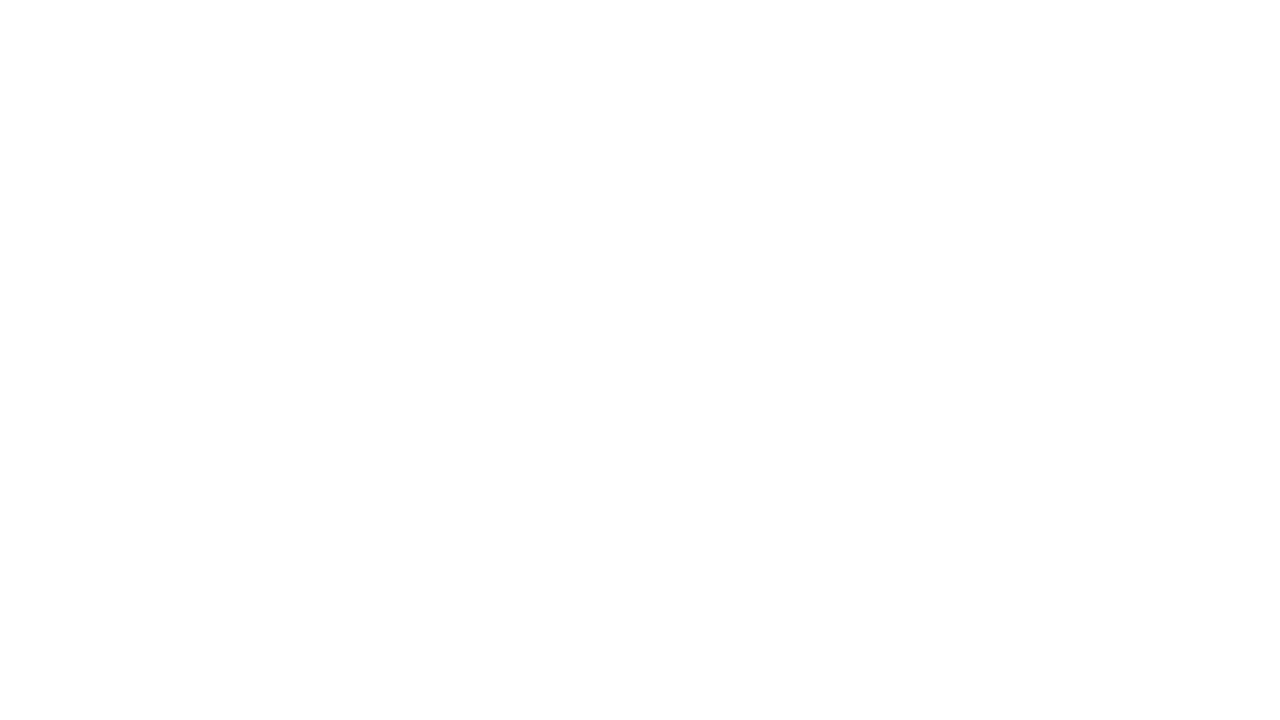

Navigated forward back to selenium.dev
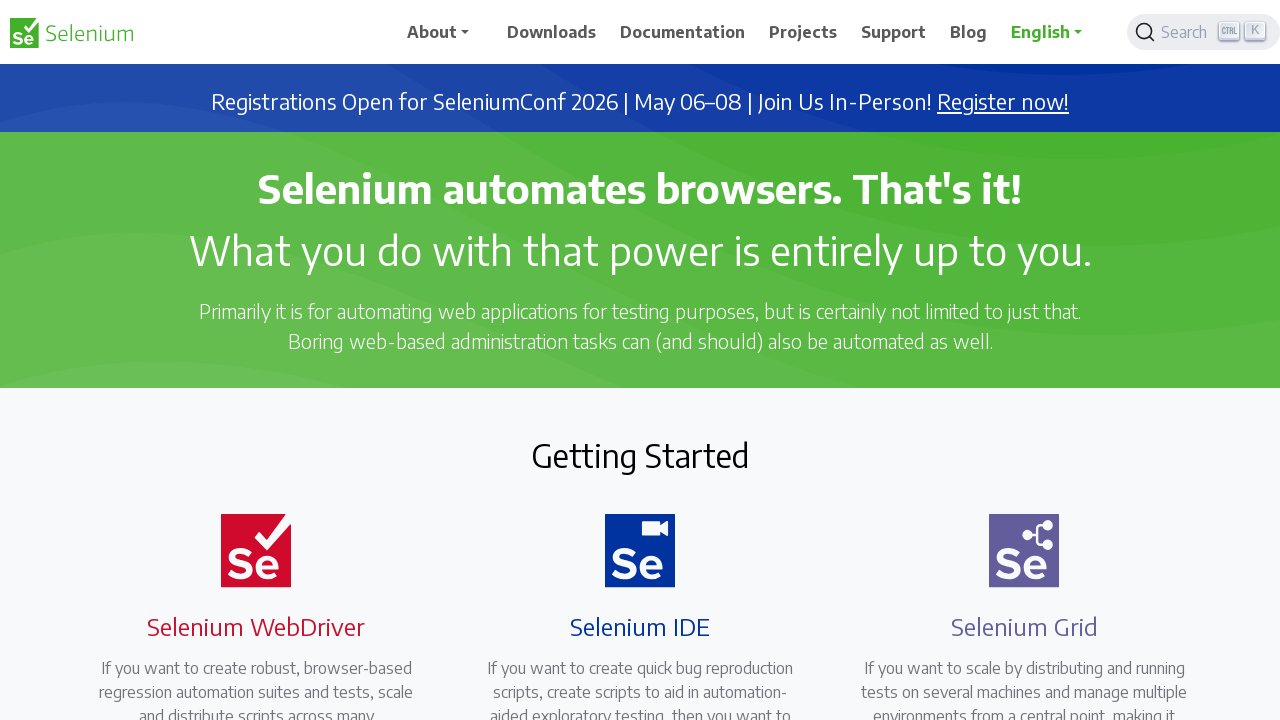

Refreshed the current page
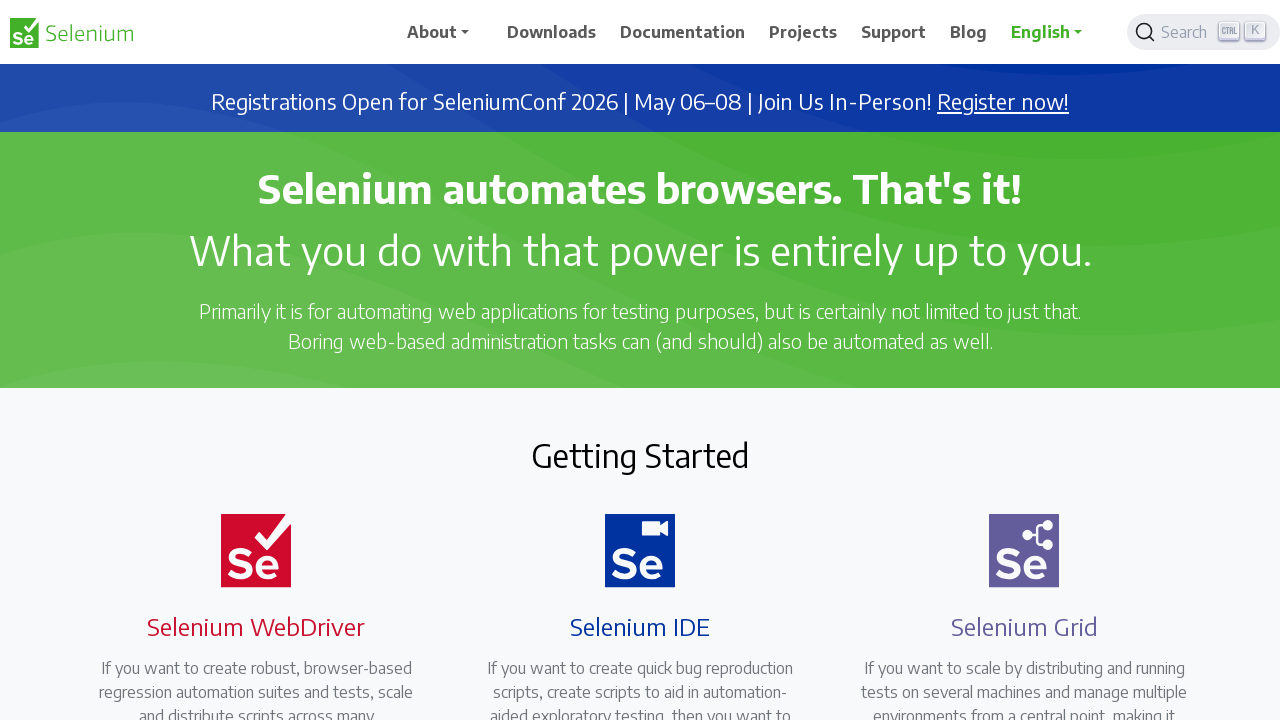

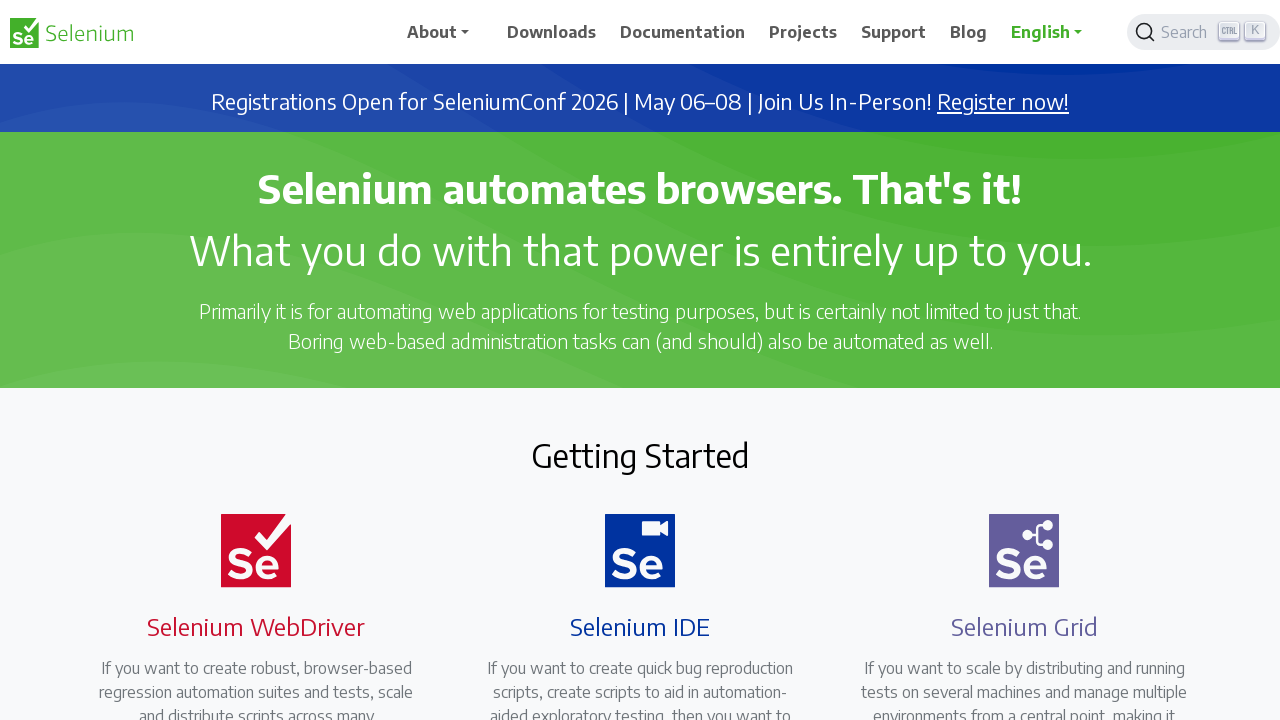